Tests setting the browser window to a specific dimension (200x600) after navigating to the OpenClinic homepage.

Starting URL: http://openclinic.sourceforge.net/openclinic/home/index.php

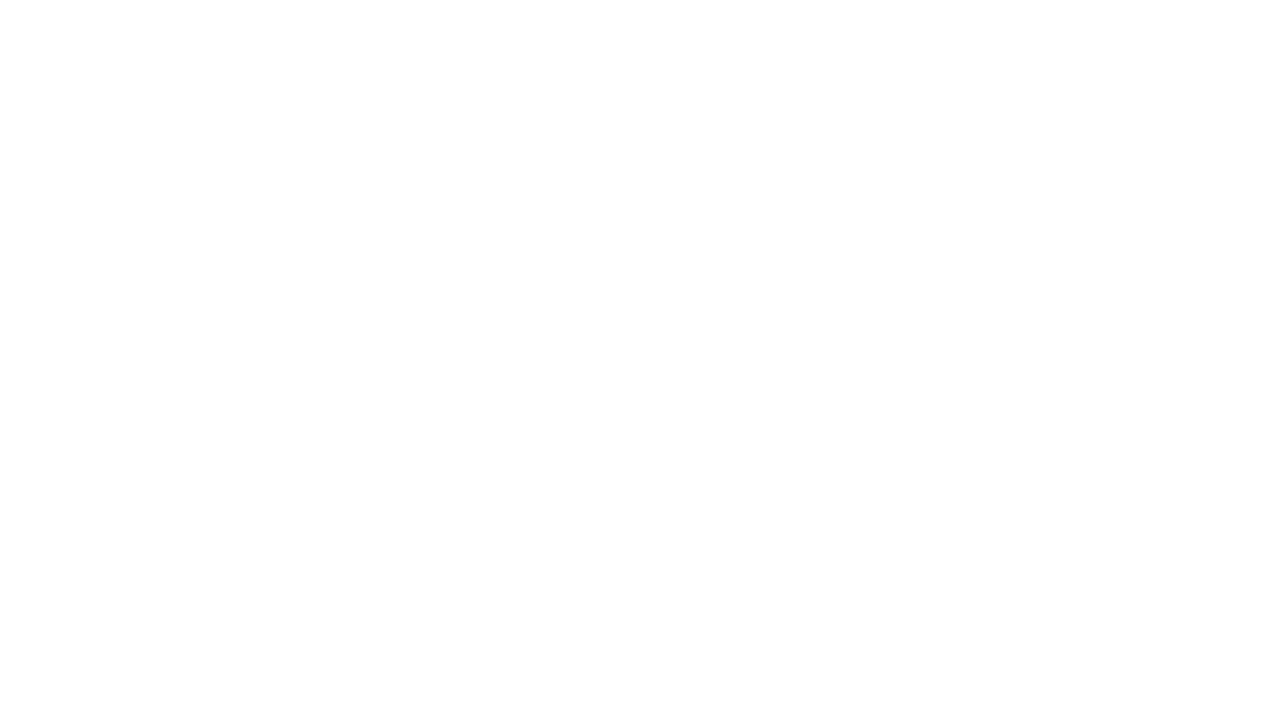

Set browser viewport to 200x600 pixels
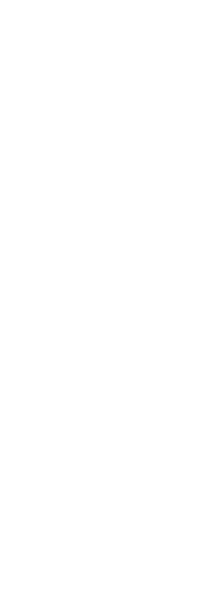

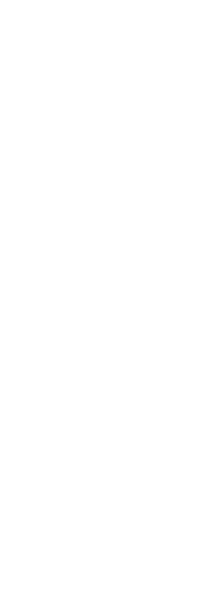